Tests navigation to Search the Array question page

Starting URL: https://dsportalapp.herokuapp.com/array/practice

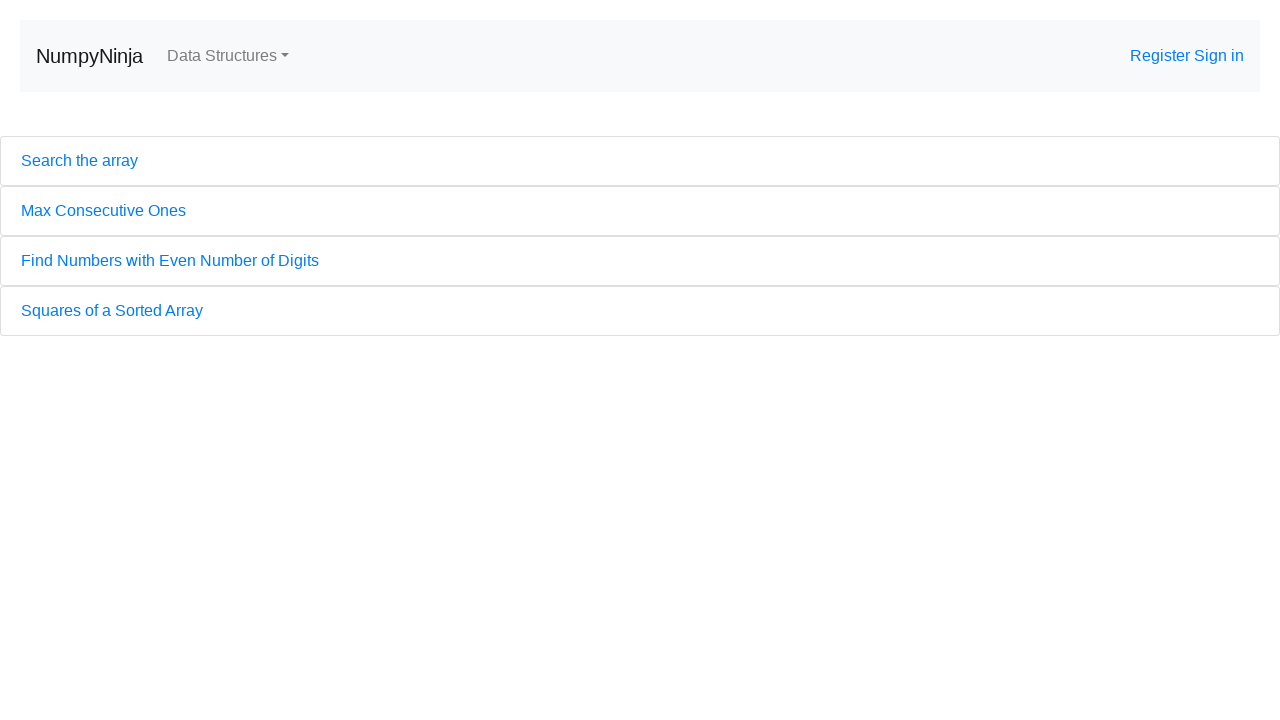

Clicked on 'Search the array' question link to navigate to the Search the Array question page at (640, 161) on text=Search the array
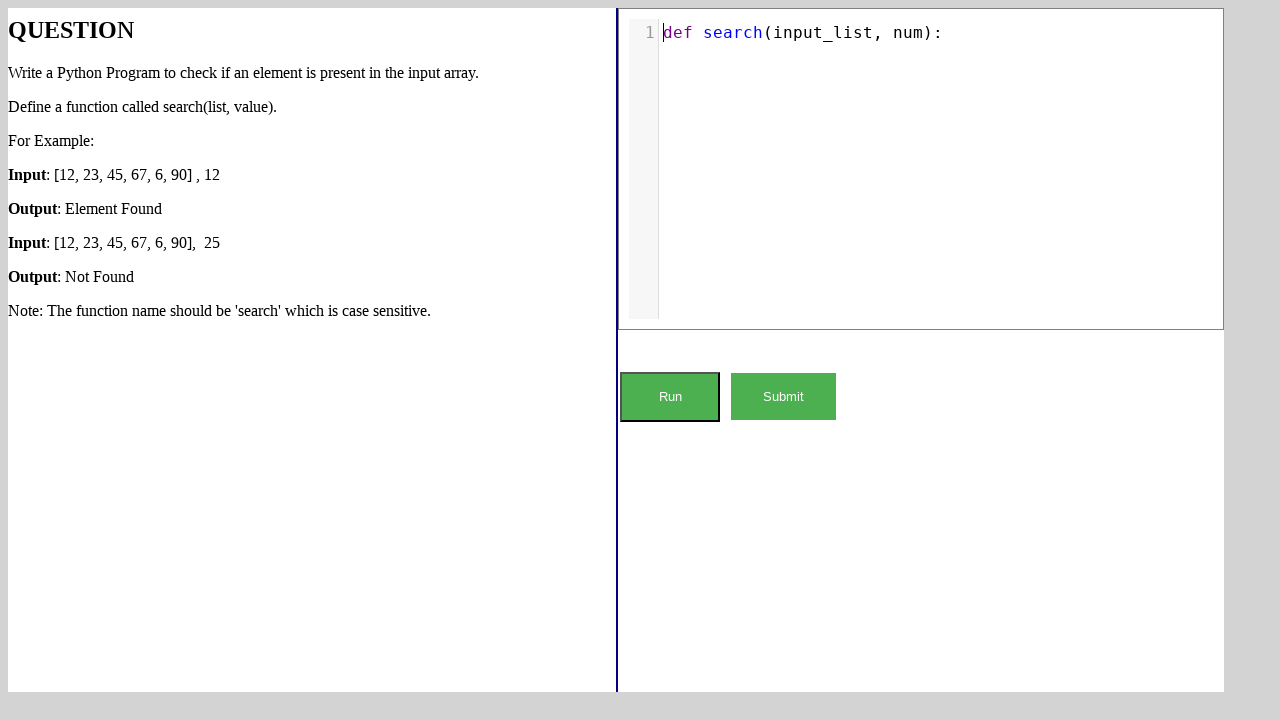

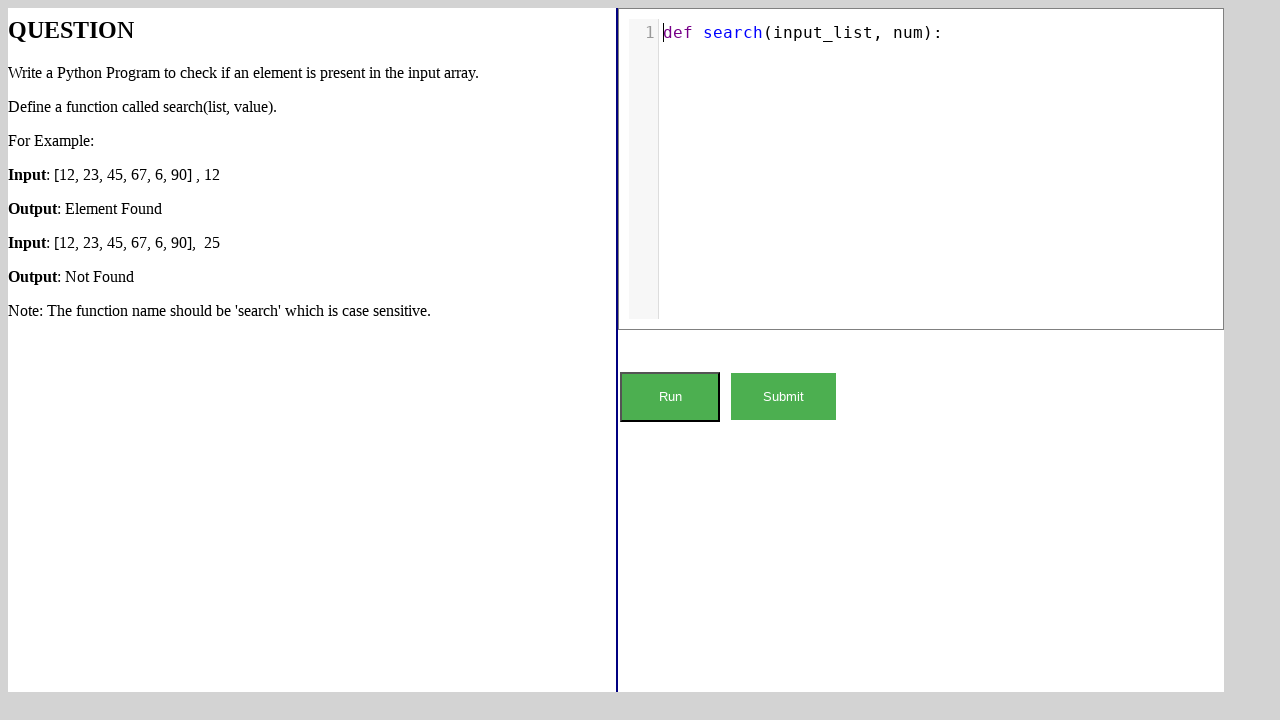